Navigates to OrangeHRM demo site and verifies that the page title contains "Orange"

Starting URL: https://opensource-demo.orangehrmlive.com

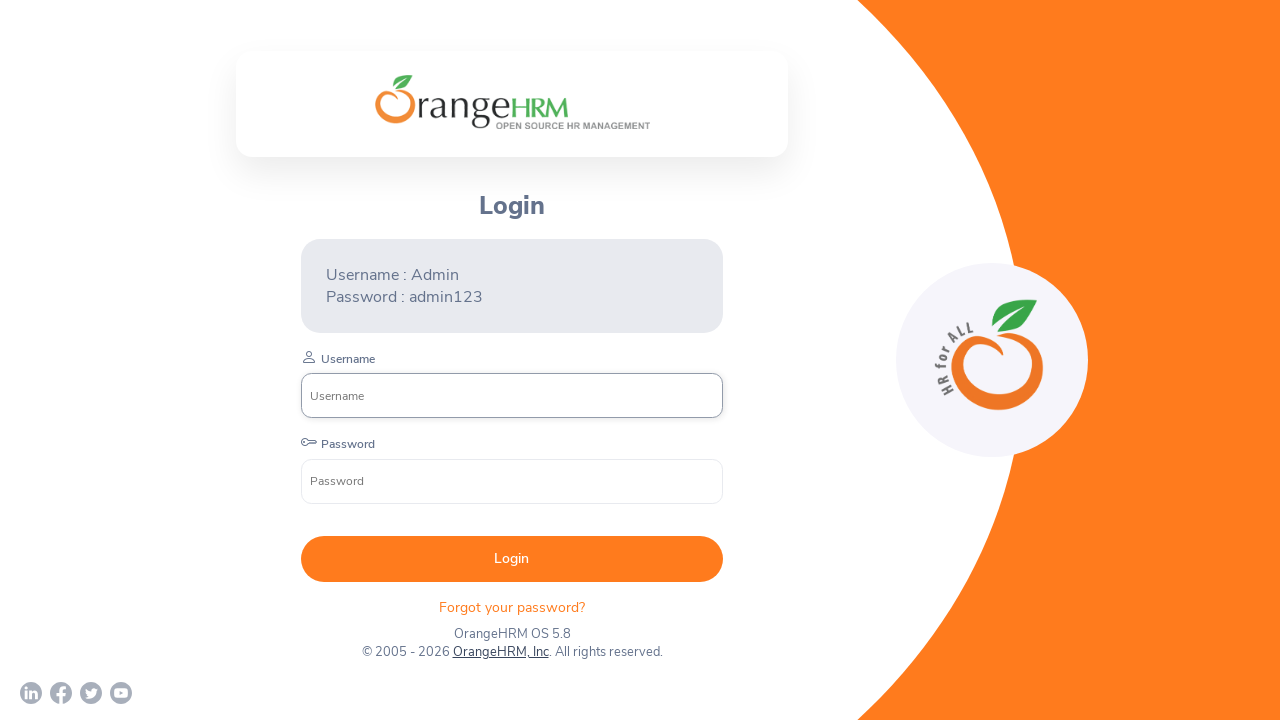

Navigated to OrangeHRM demo site at https://opensource-demo.orangehrmlive.com
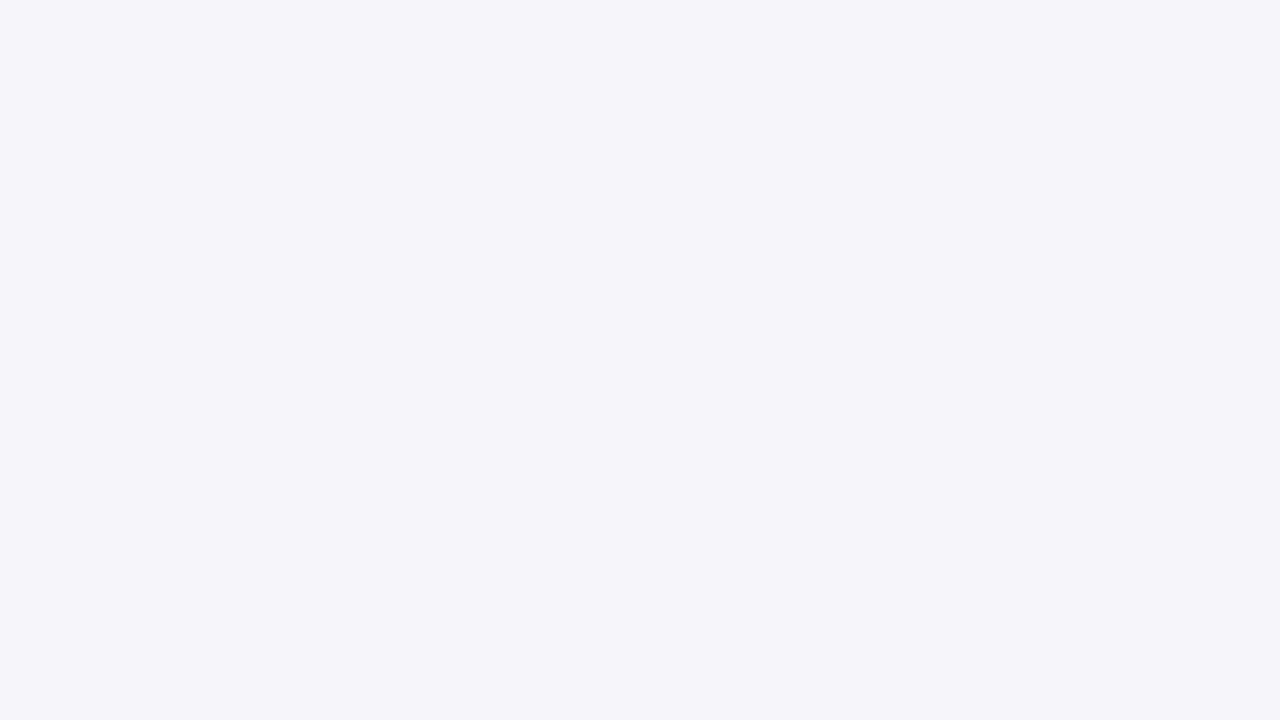

Verified that page title contains 'Orange'
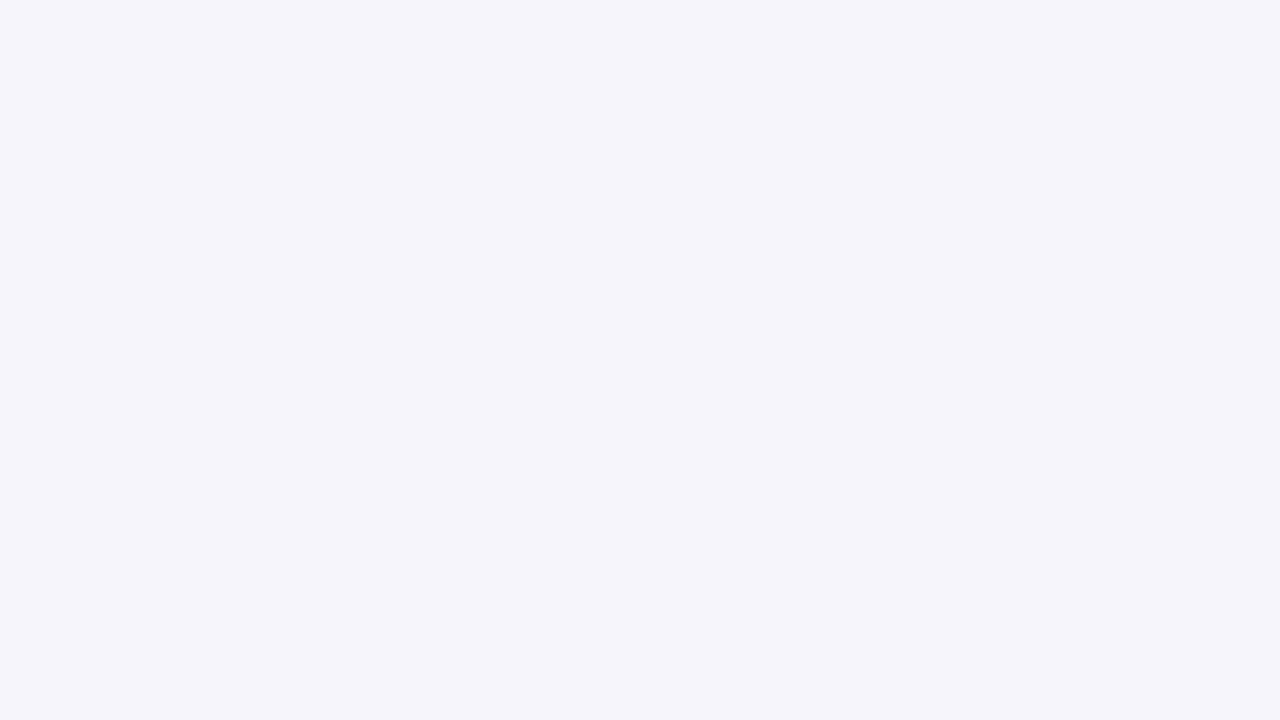

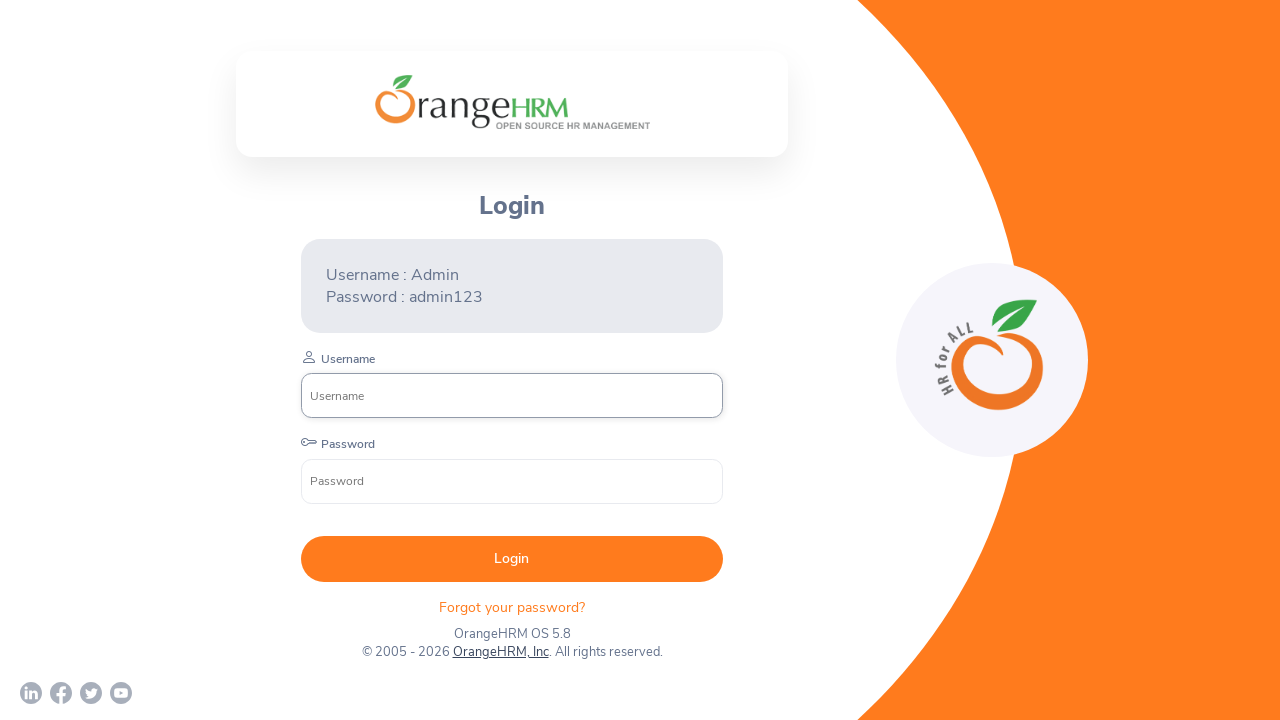